Tests that Clear completed button is hidden when there are no completed items

Starting URL: https://demo.playwright.dev/todomvc

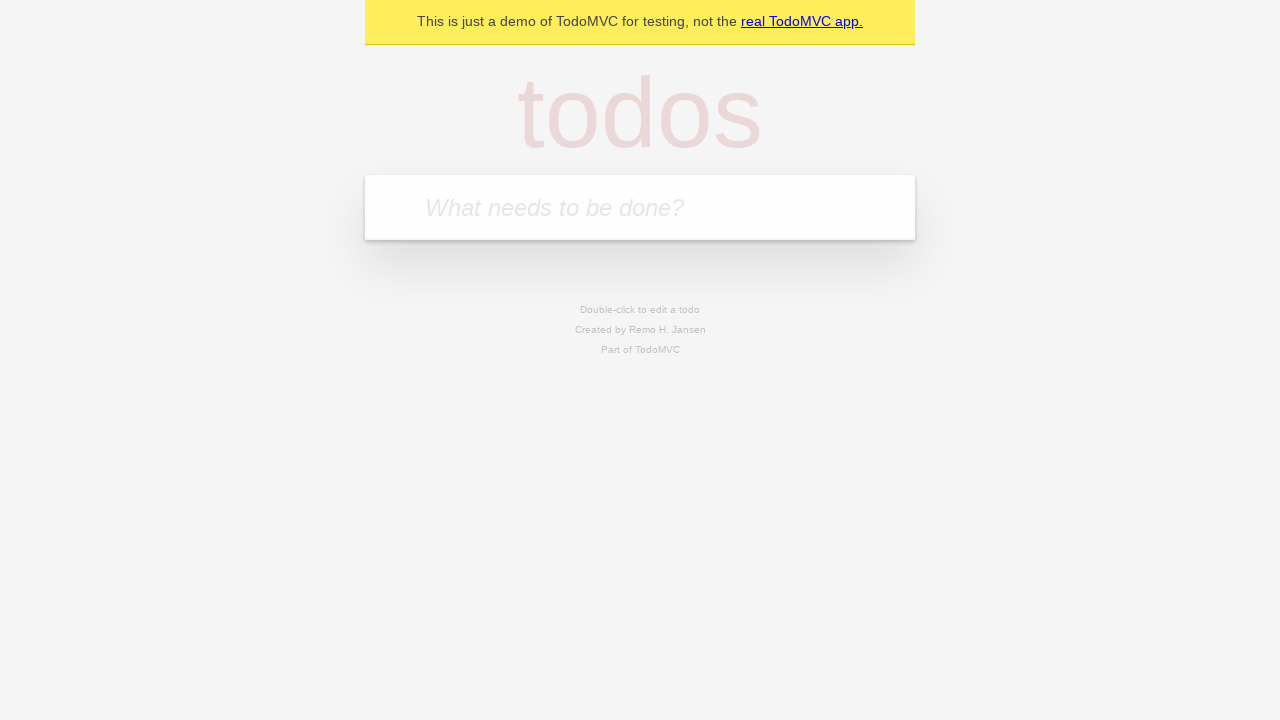

Filled first todo item: 'buy some cheese' on internal:attr=[placeholder="What needs to be done?"i]
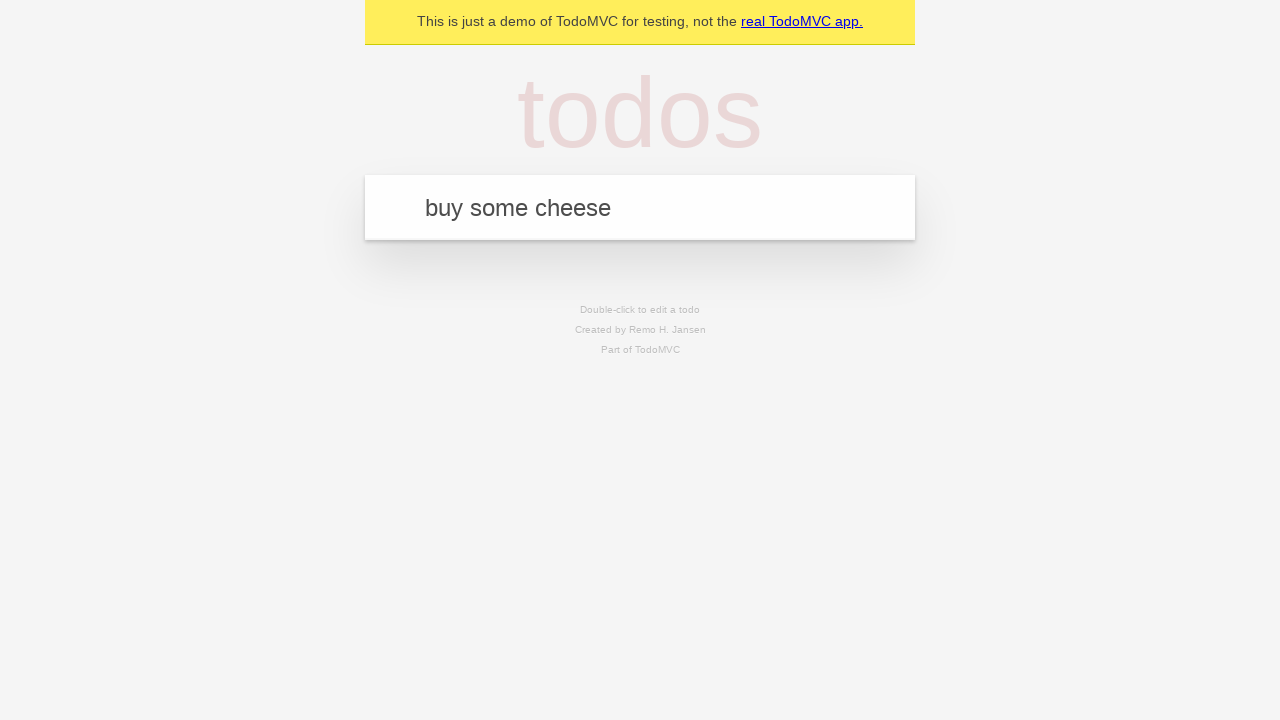

Pressed Enter to add first todo item on internal:attr=[placeholder="What needs to be done?"i]
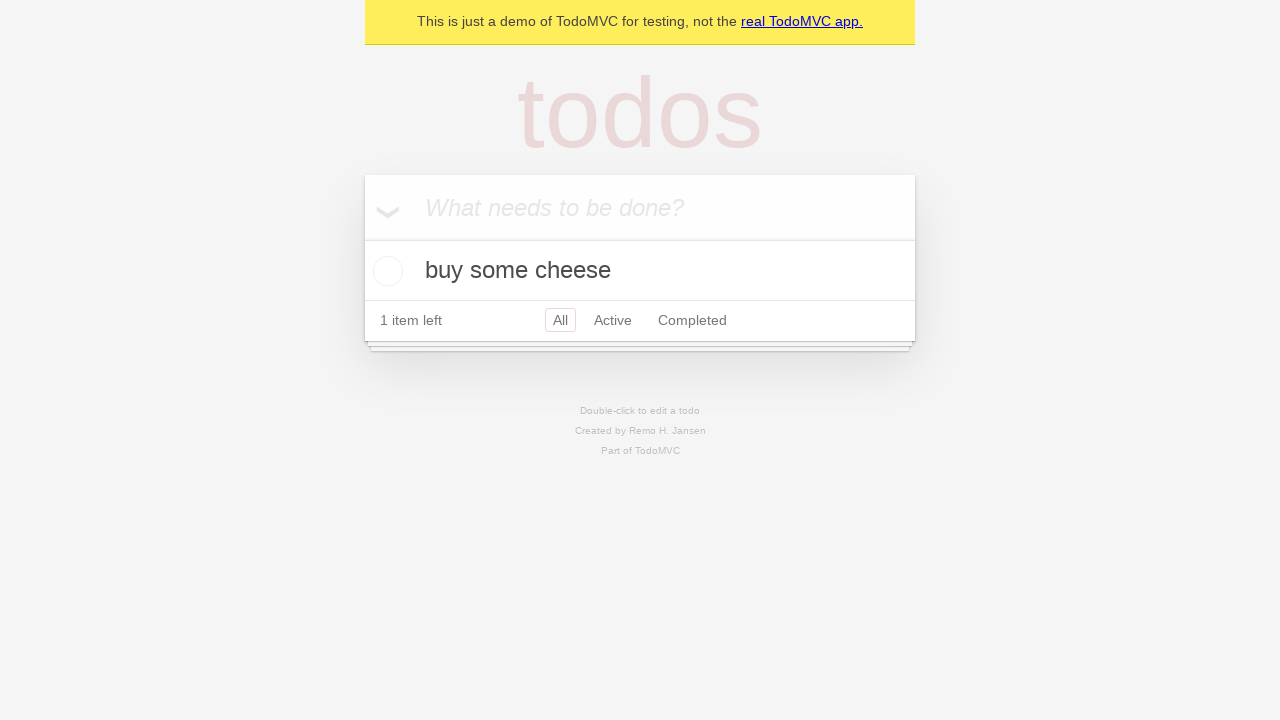

Filled second todo item: 'feed the cat' on internal:attr=[placeholder="What needs to be done?"i]
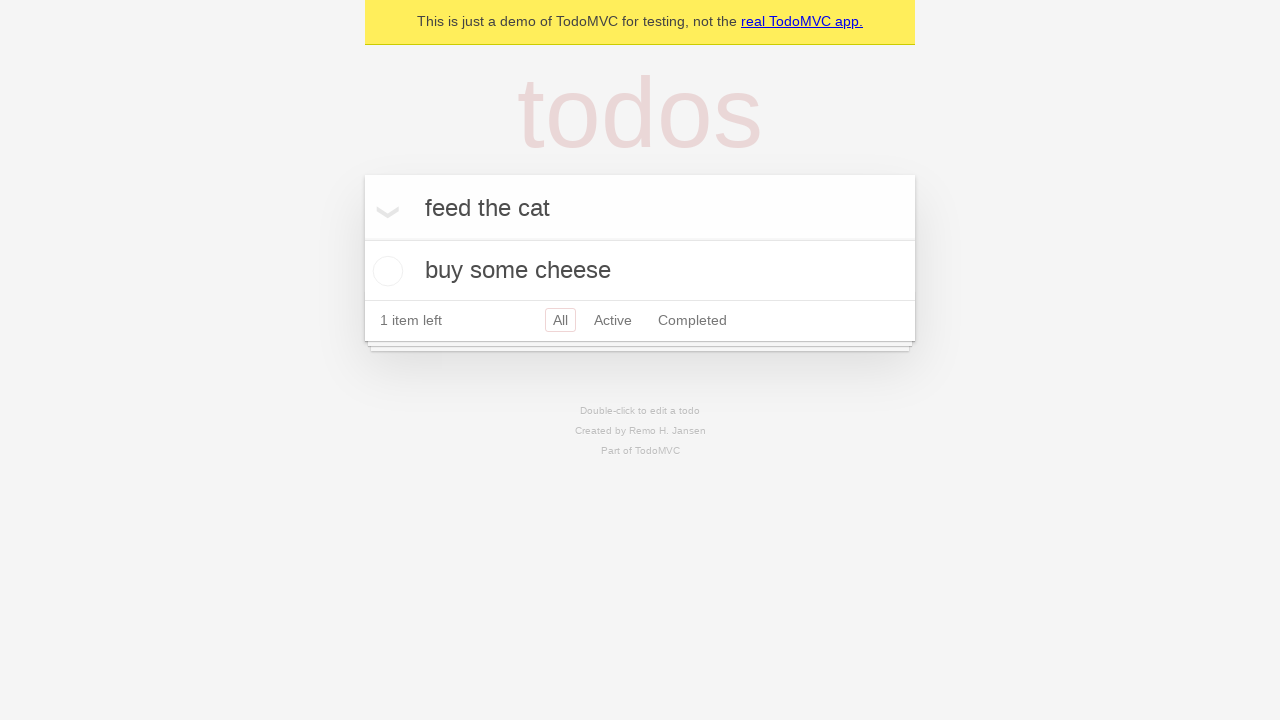

Pressed Enter to add second todo item on internal:attr=[placeholder="What needs to be done?"i]
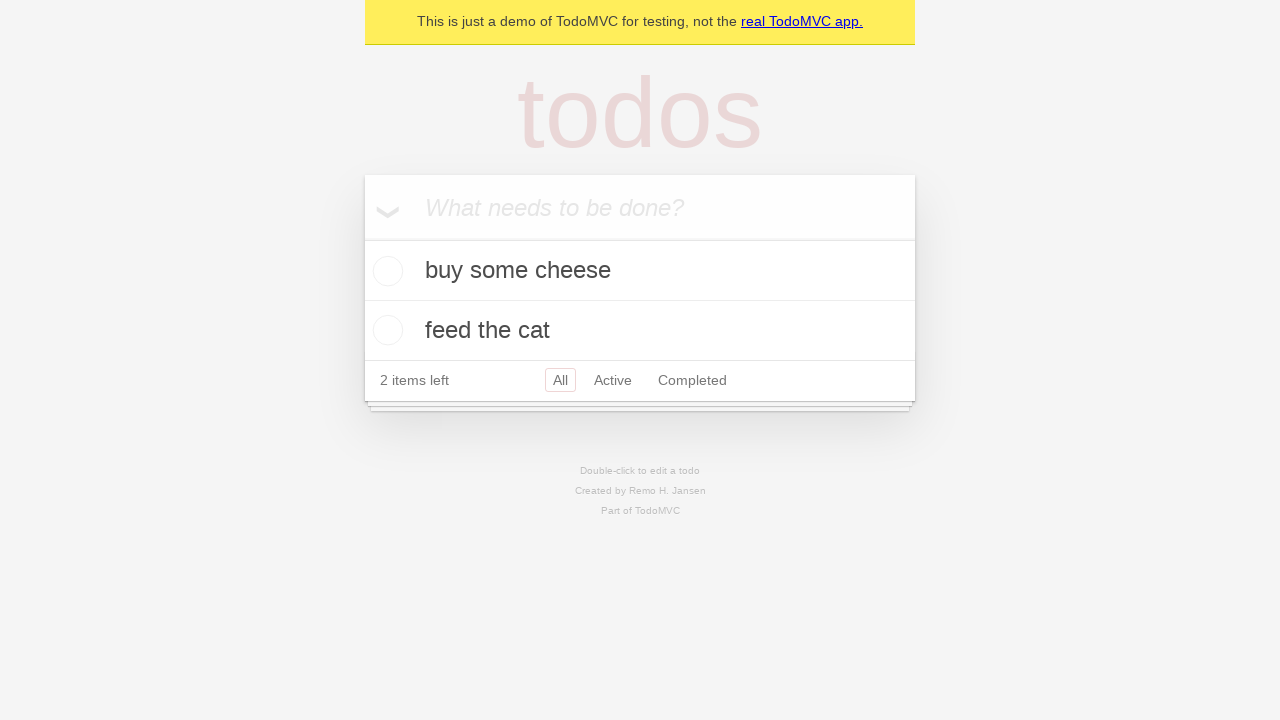

Filled third todo item: 'book a doctors appointment' on internal:attr=[placeholder="What needs to be done?"i]
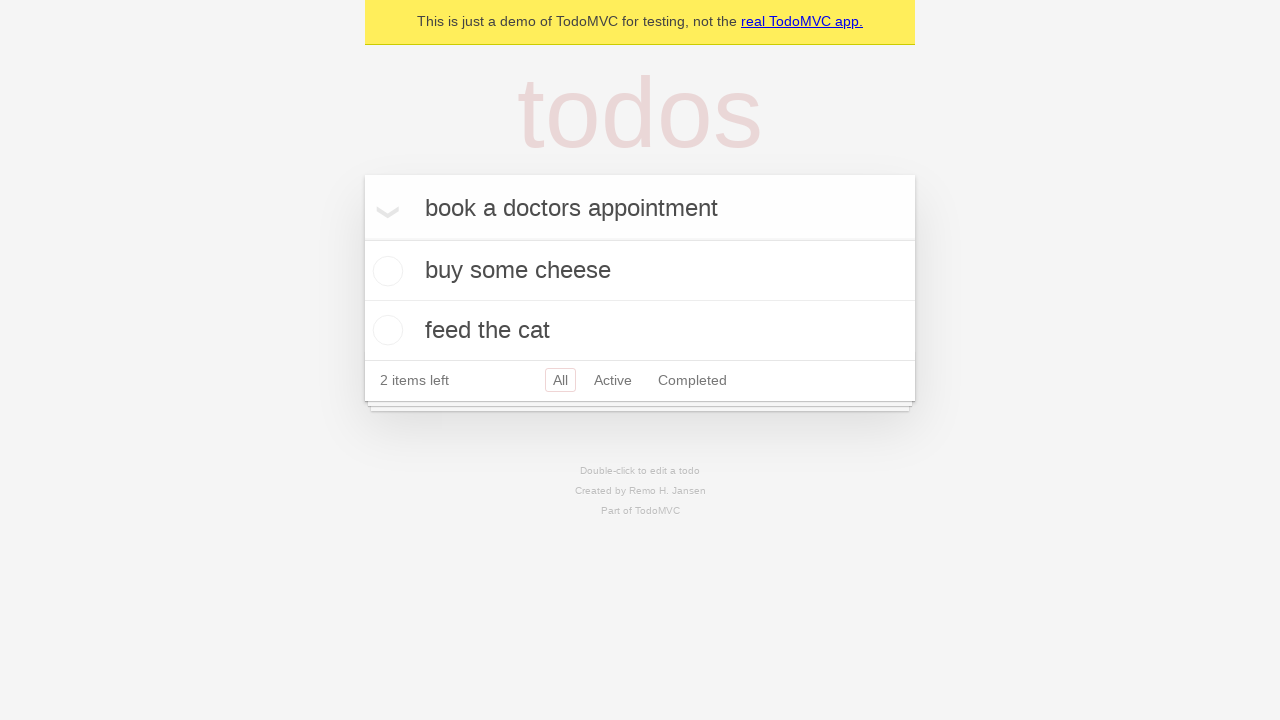

Pressed Enter to add third todo item on internal:attr=[placeholder="What needs to be done?"i]
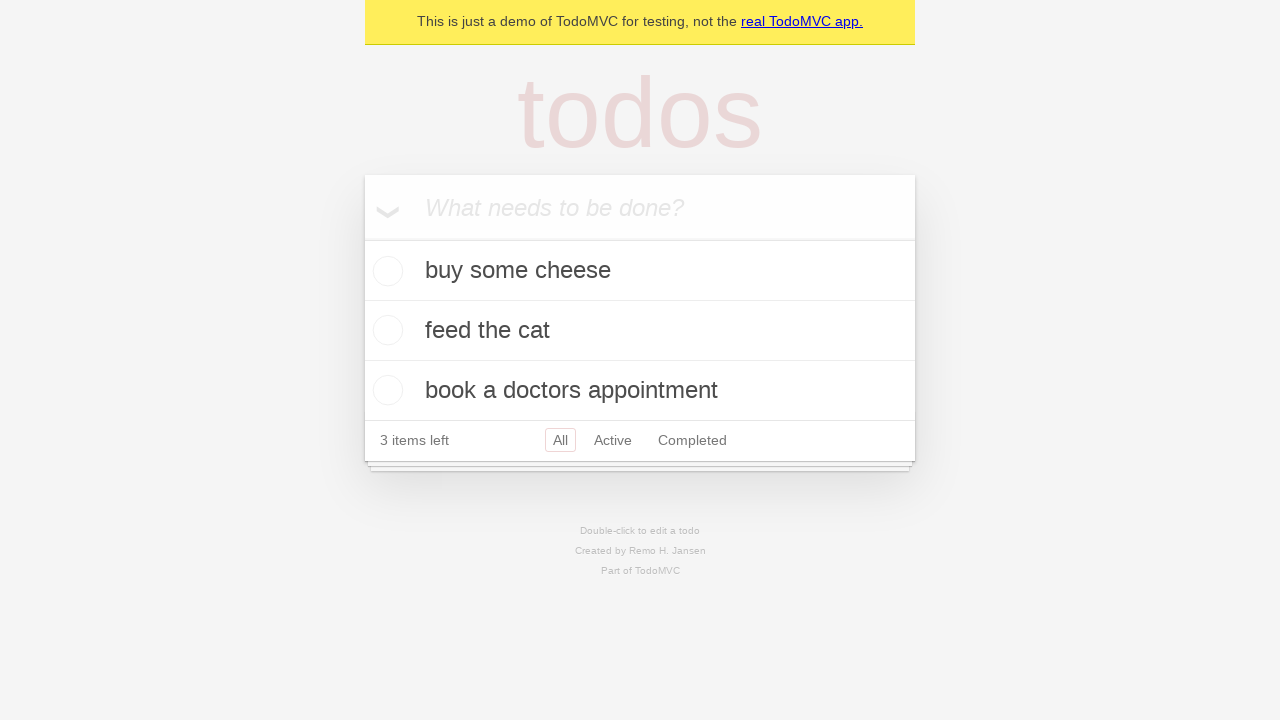

Checked the first todo item as completed at (385, 271) on .todo-list li .toggle >> nth=0
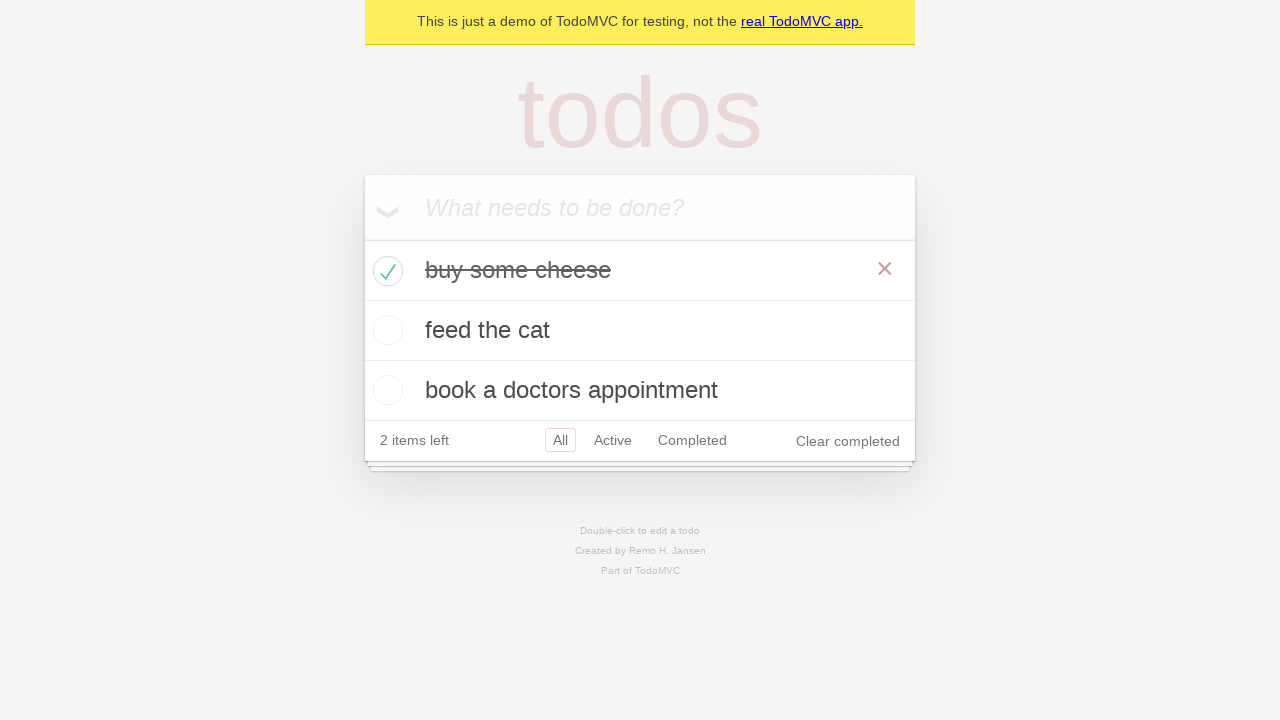

Clicked 'Clear completed' button to remove completed item at (848, 441) on internal:role=button[name="Clear completed"i]
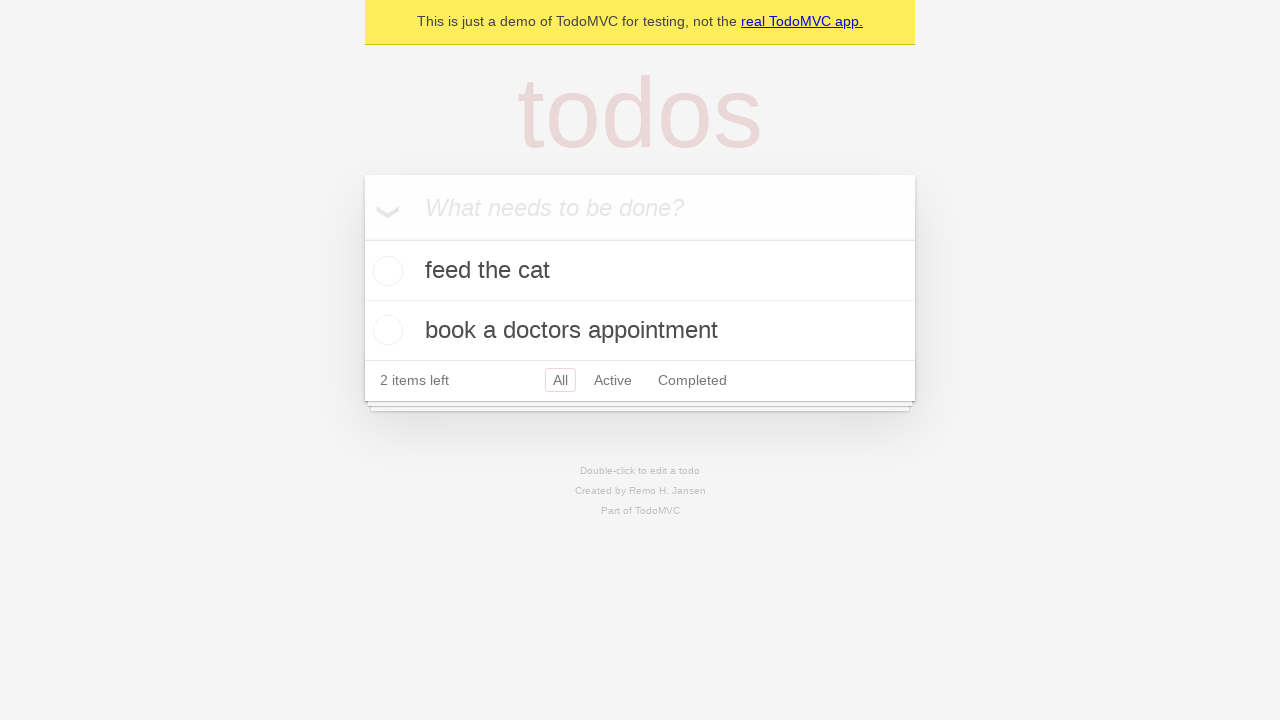

Verified 'Clear completed' button is hidden when no completed items remain
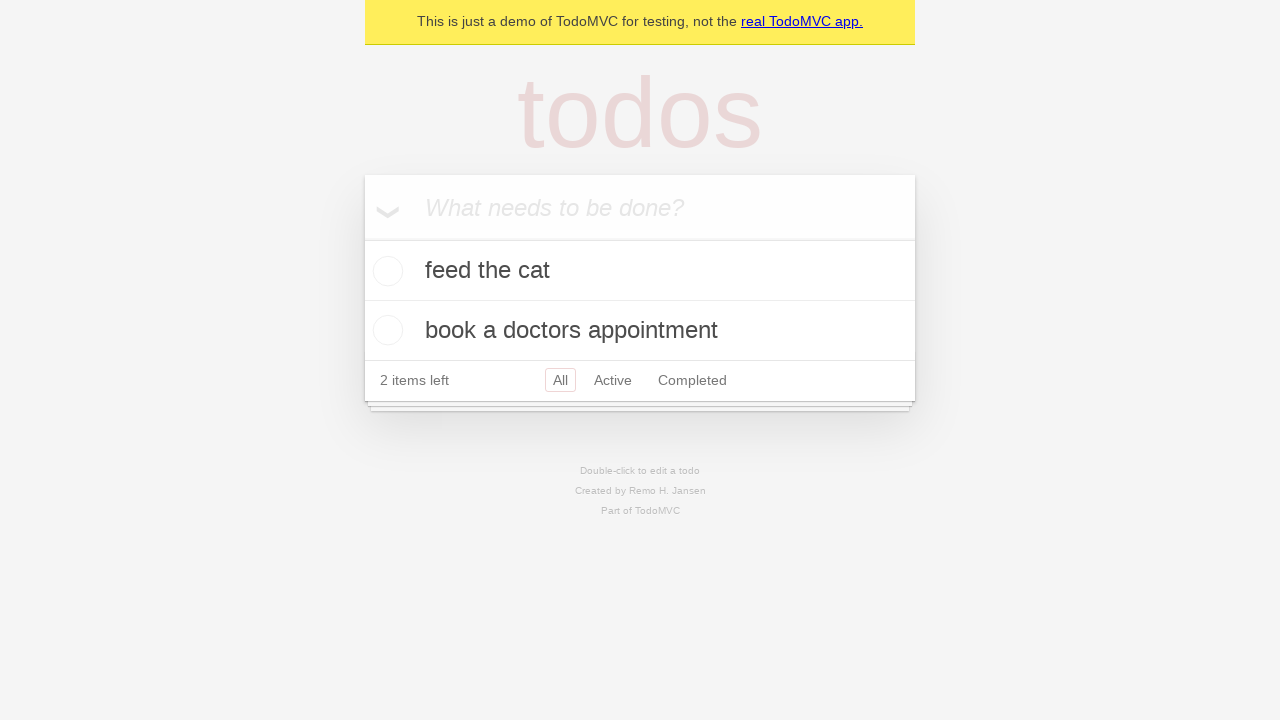

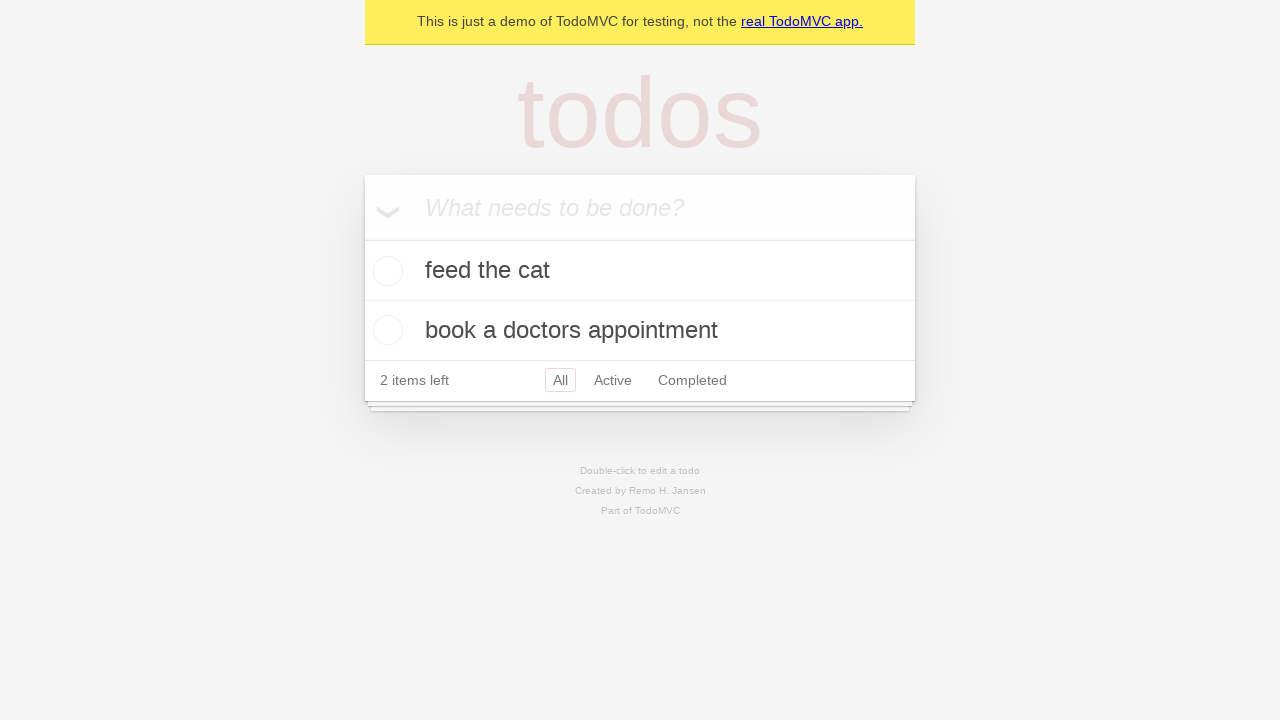